Navigates to the actiTime login page and verifies the page title is not equal to a specific expected value

Starting URL: https://demo.actitime.com/login.do

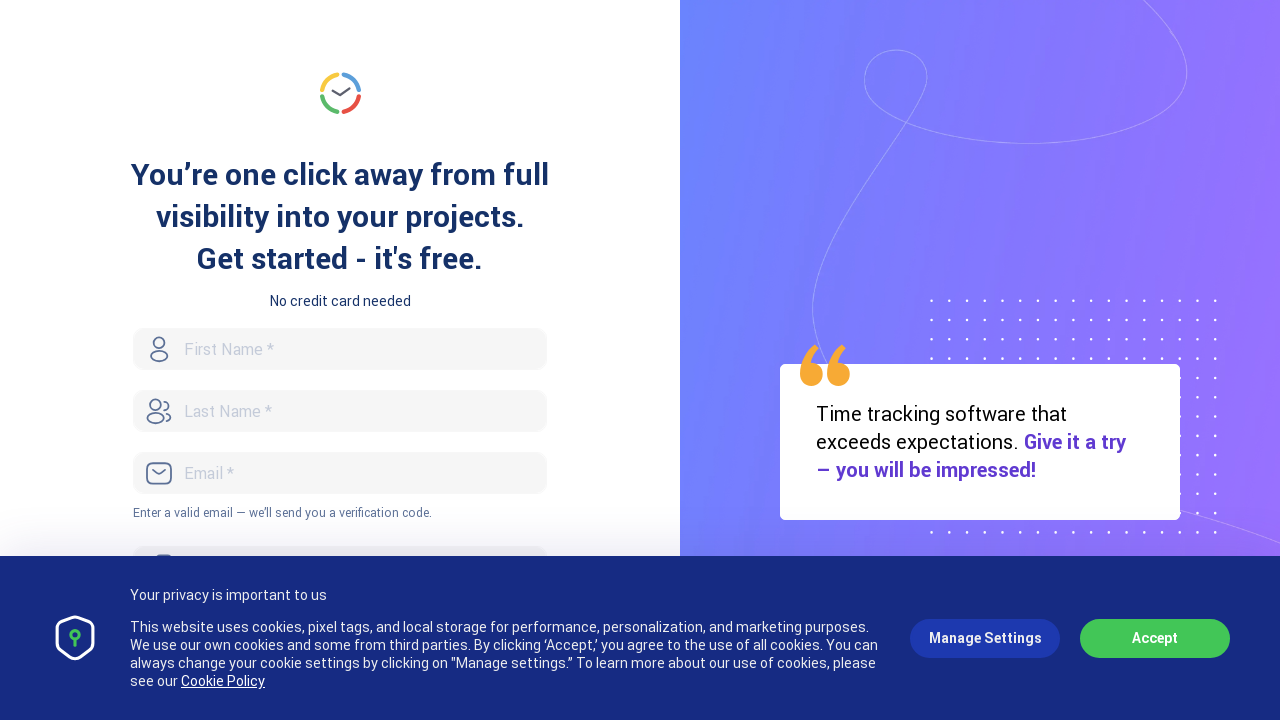

Set viewport size to 1920x1080
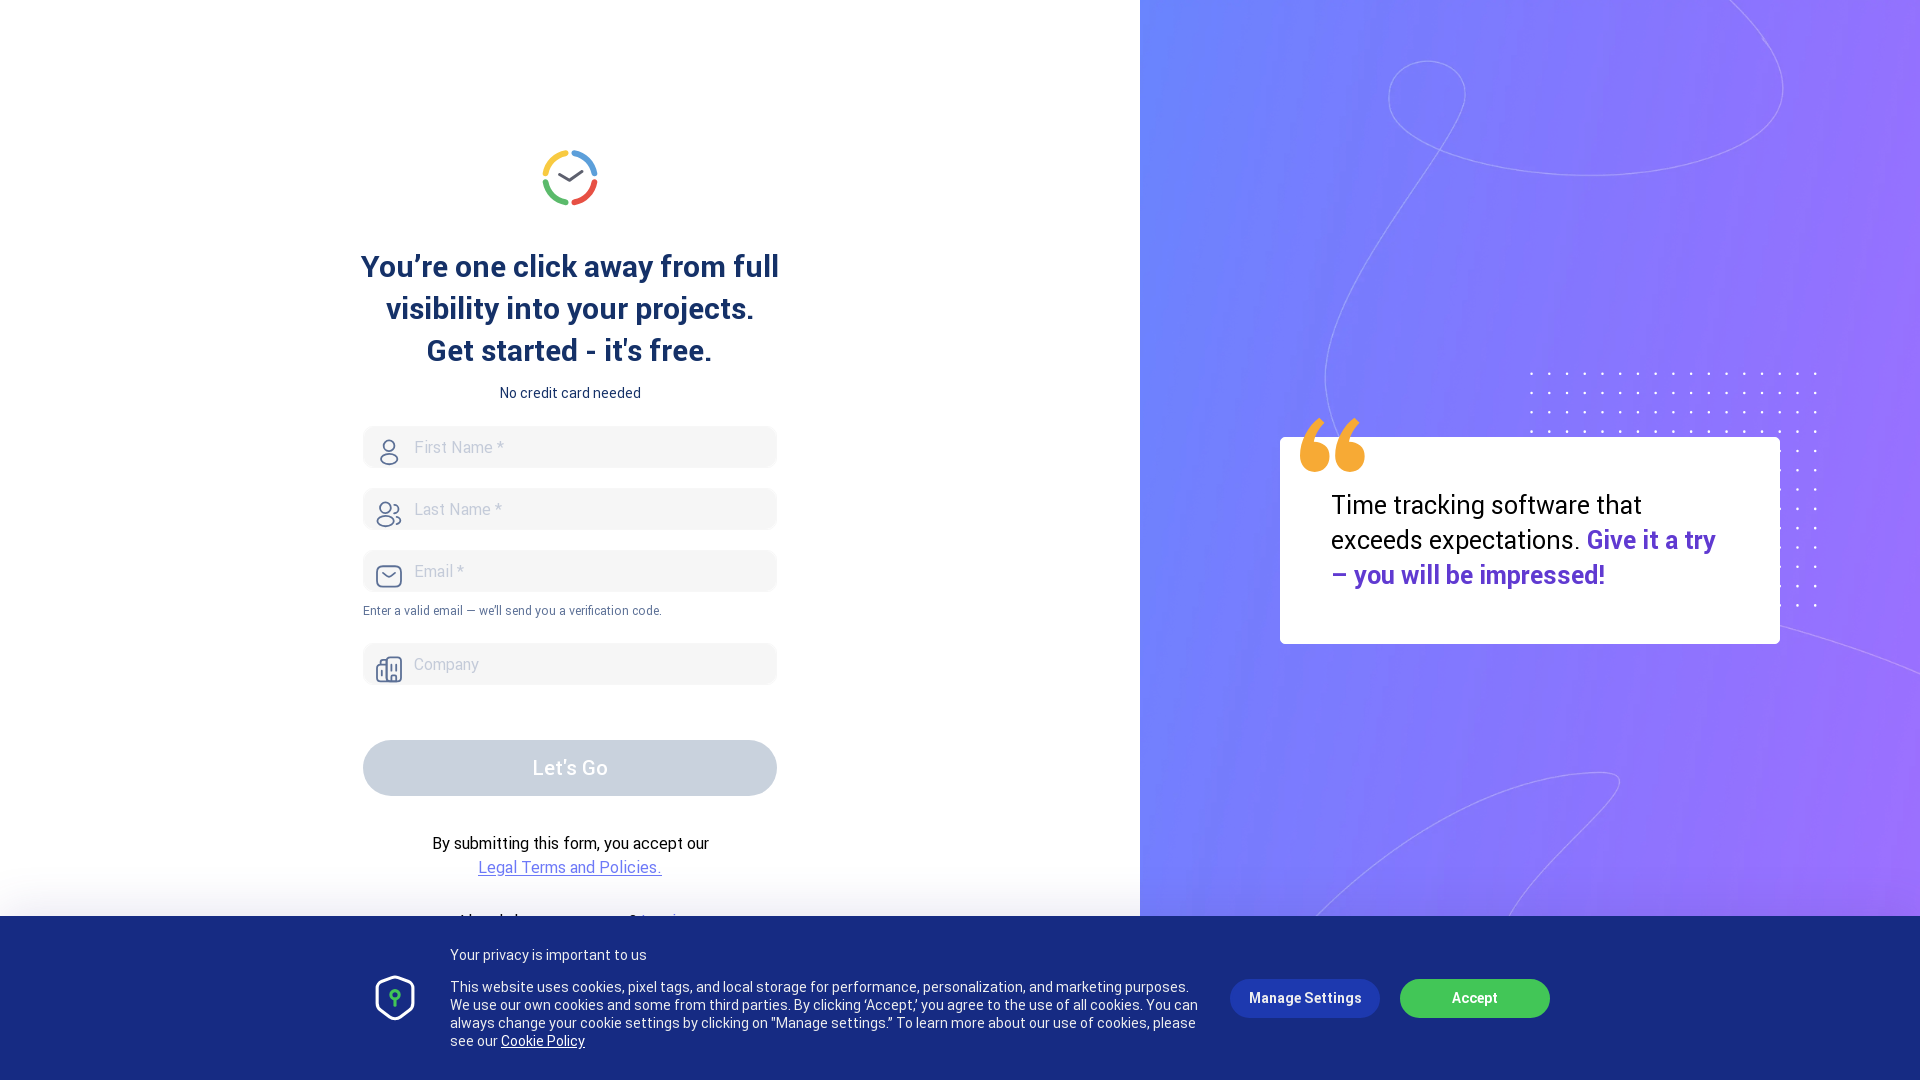

Retrieved page title: 'Free Timesheet Online Trial'
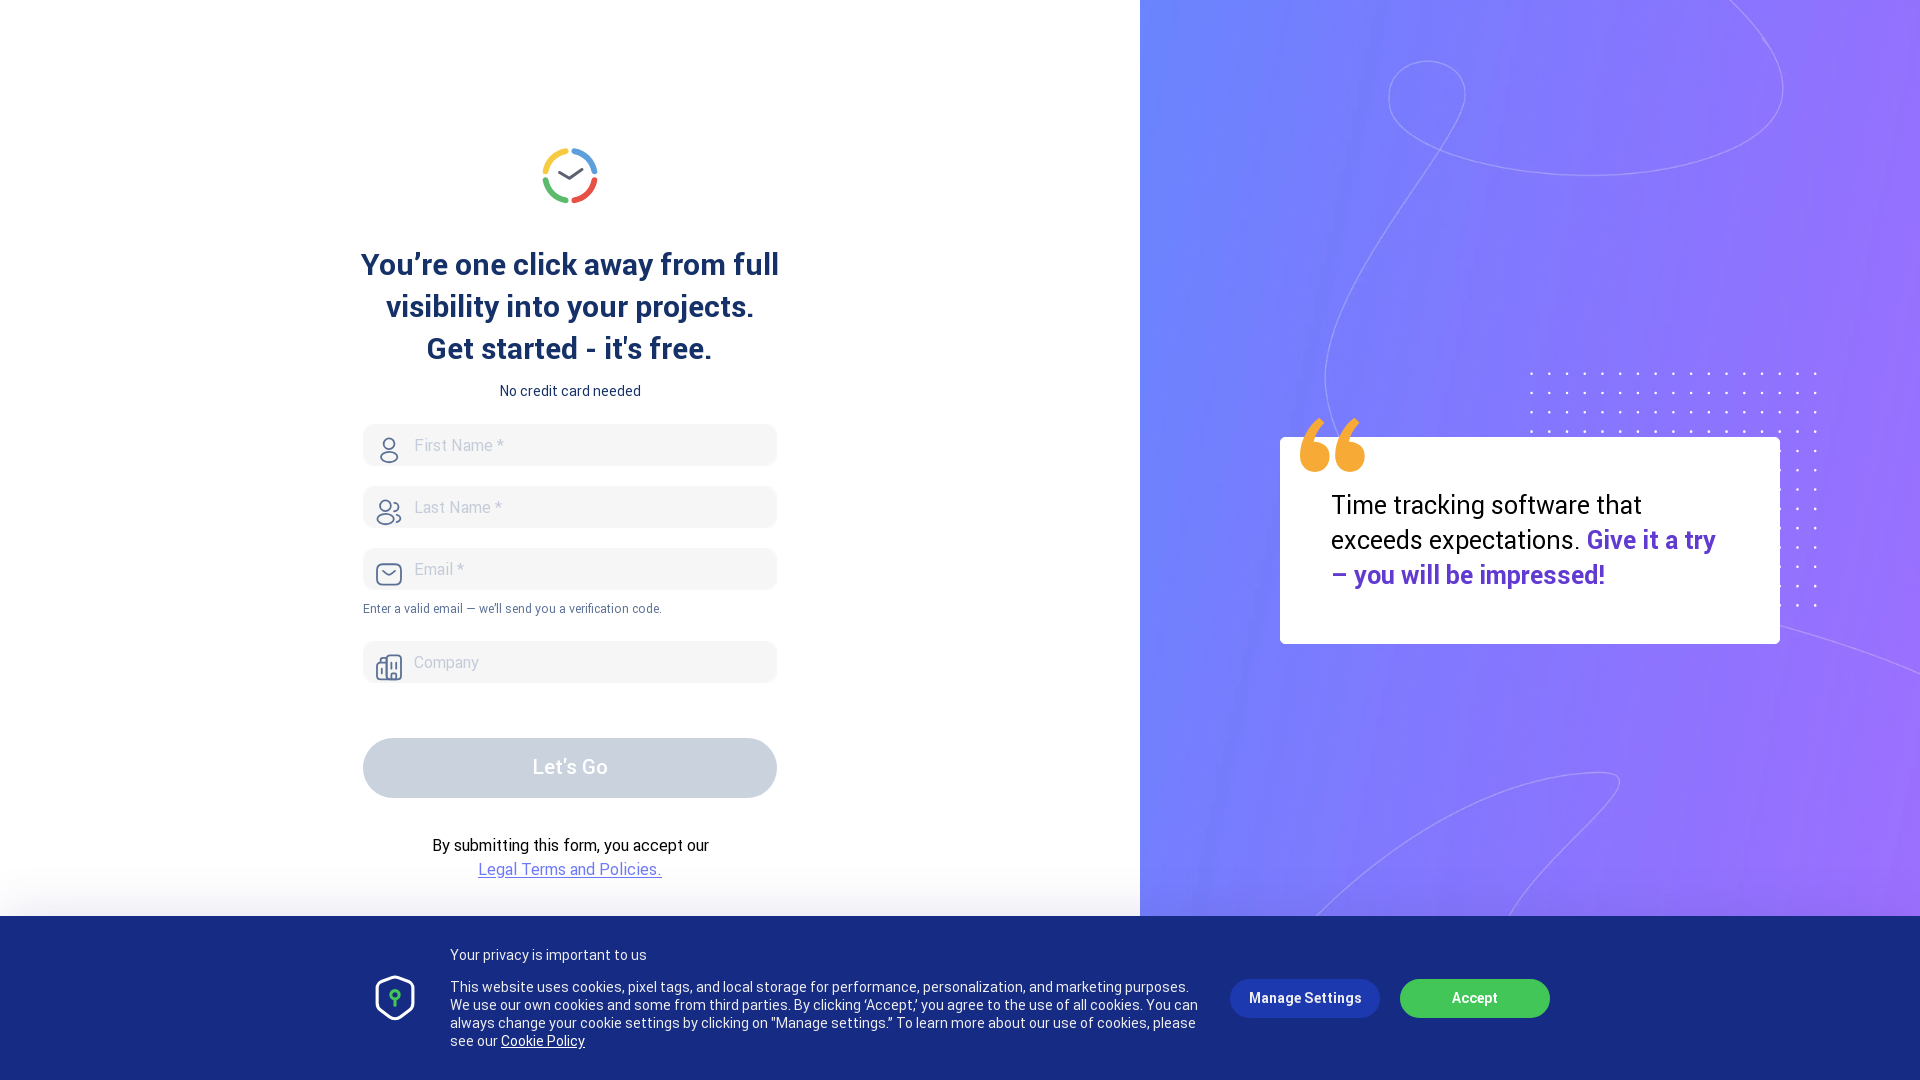

Verified that page title is not equal to 'theo'
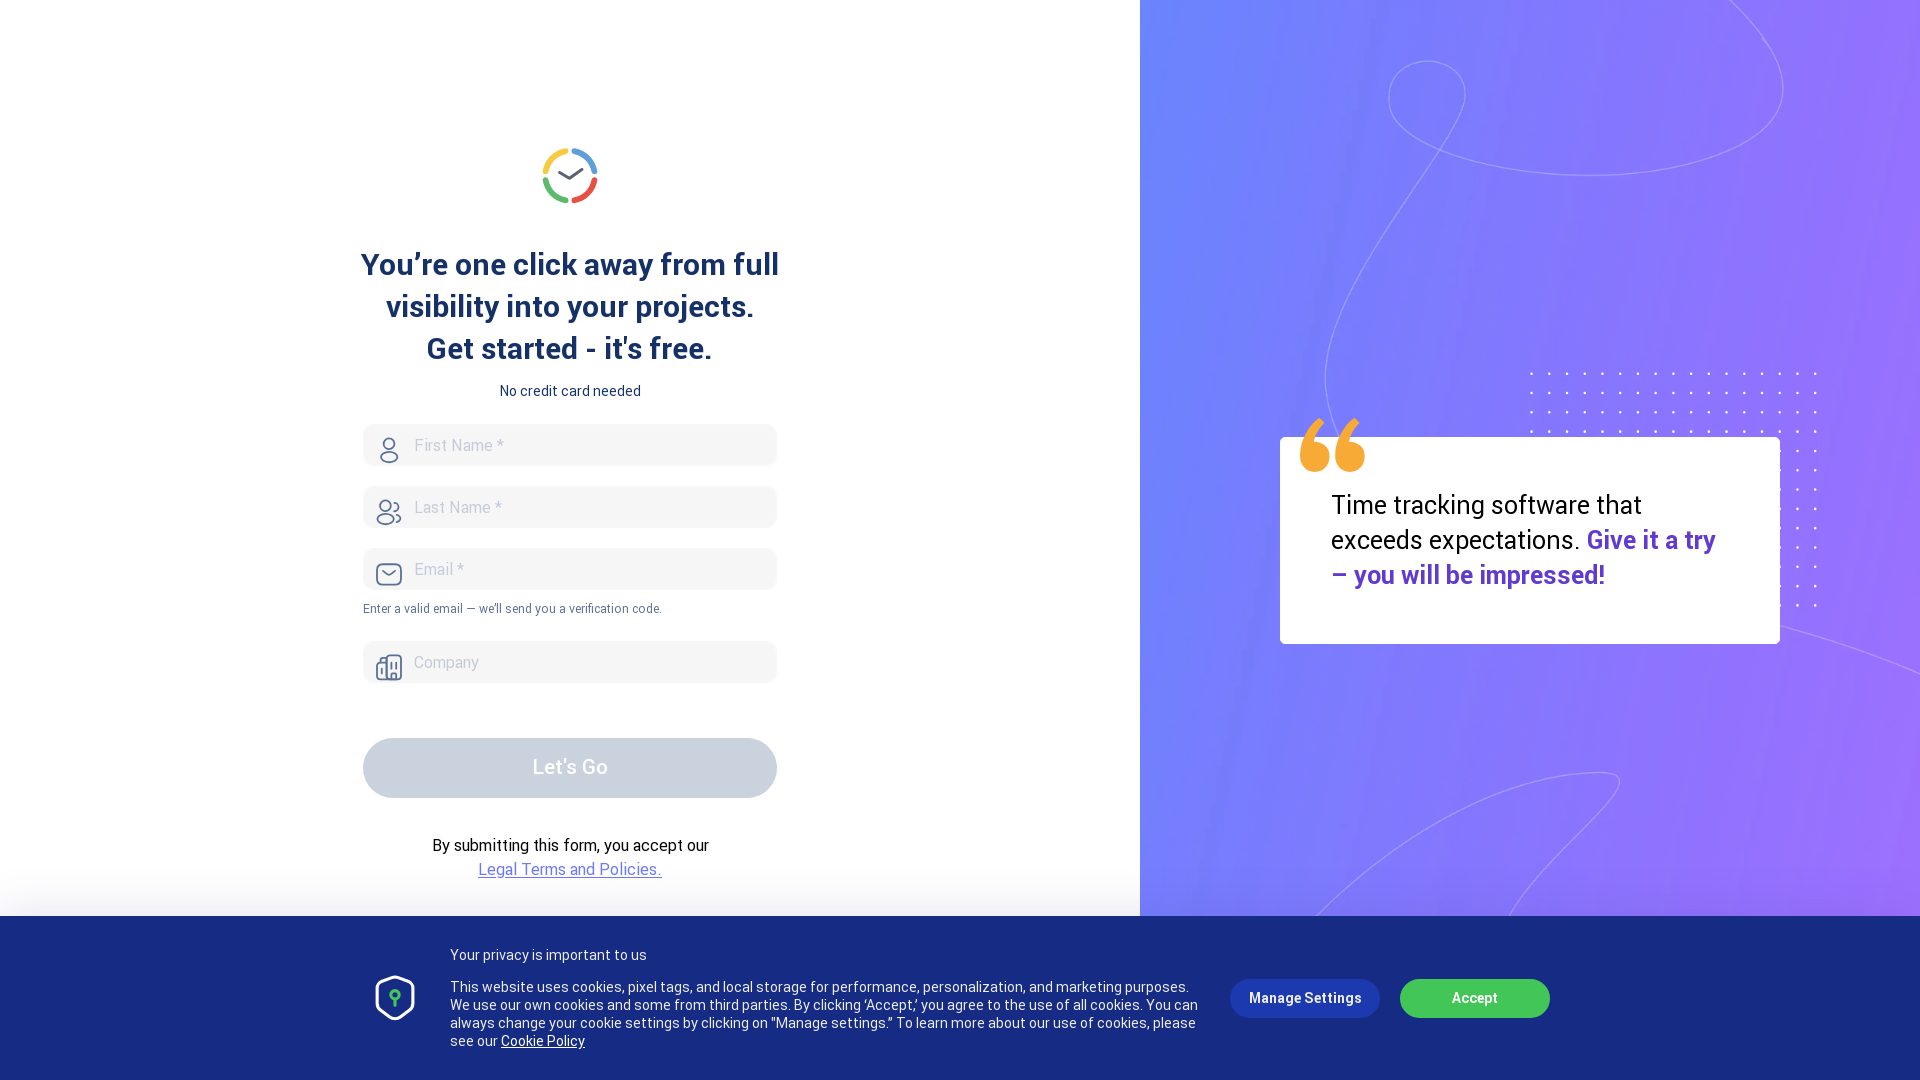

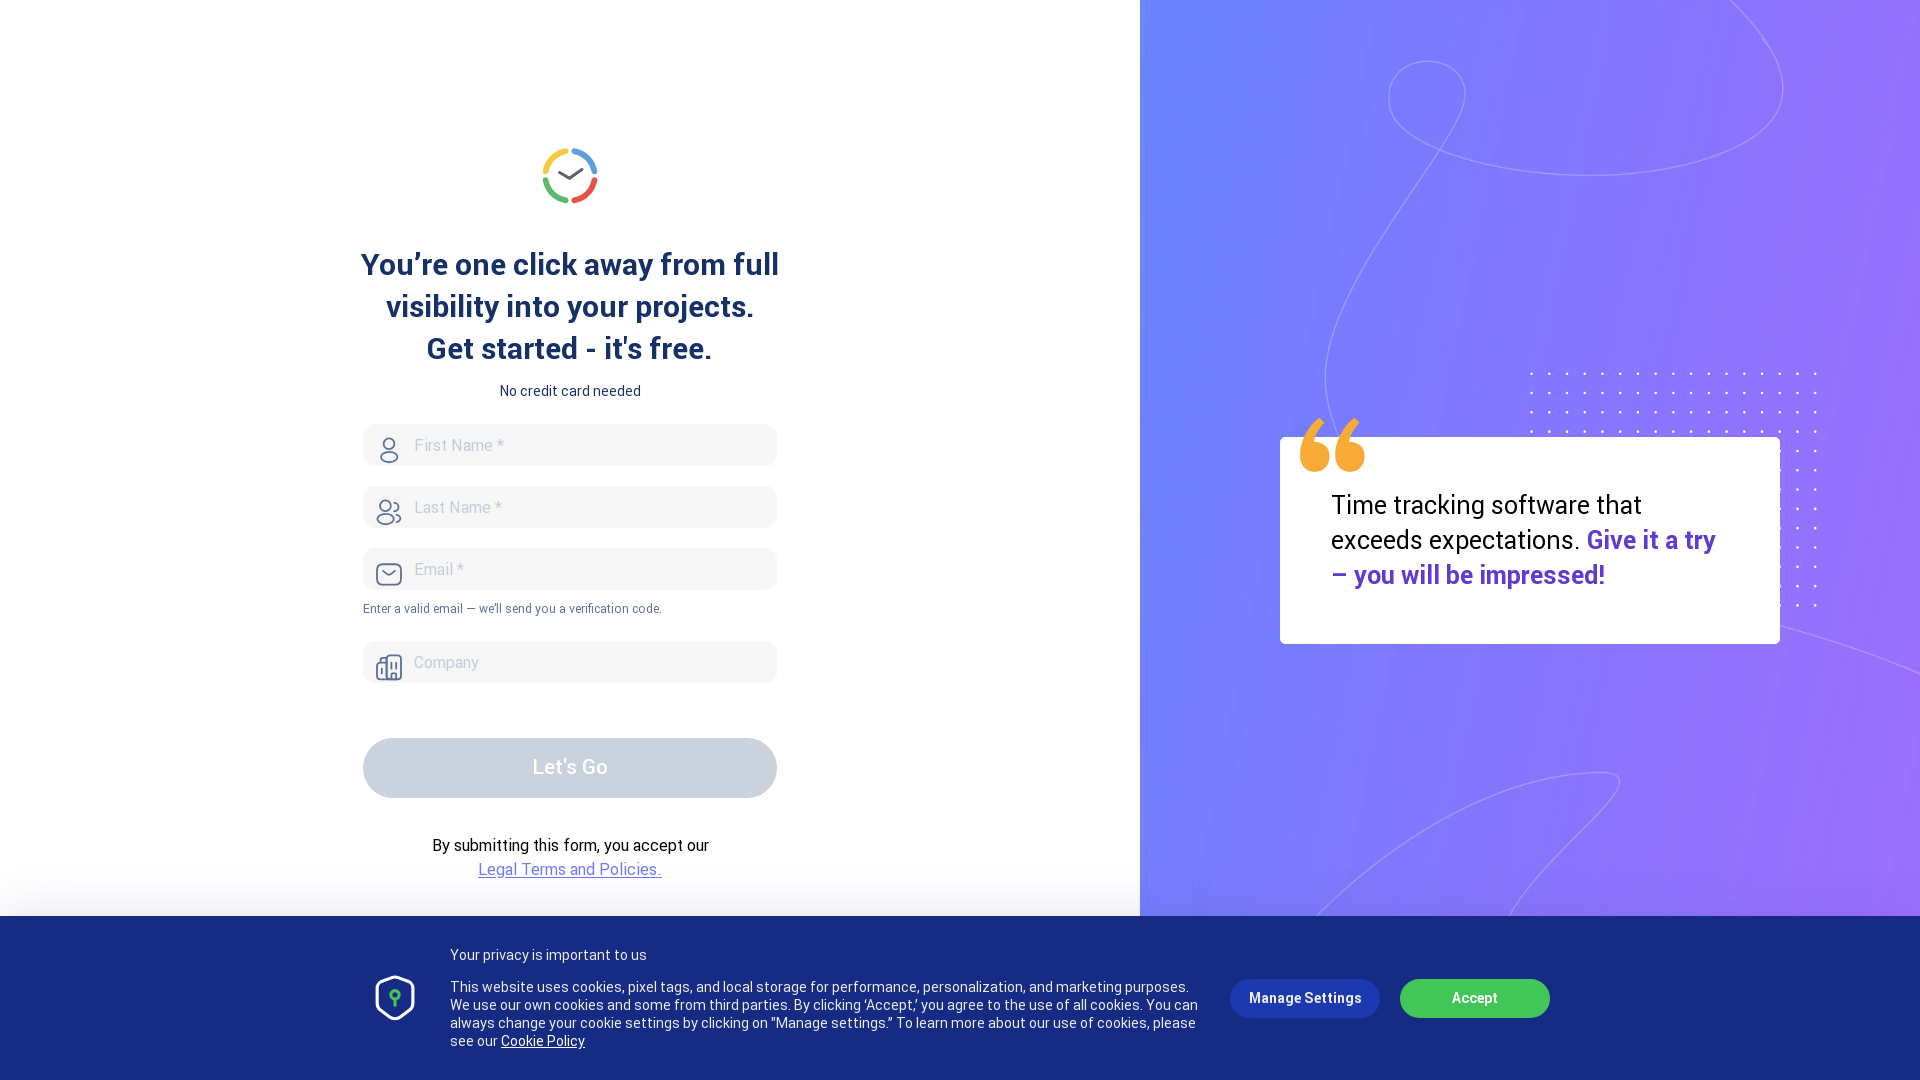